Tests user registration and login flow by filling out sign-up form with user details, creating an account, logging in with the created credentials, and verifying successful login

Starting URL: https://www.testotomasyonu.com

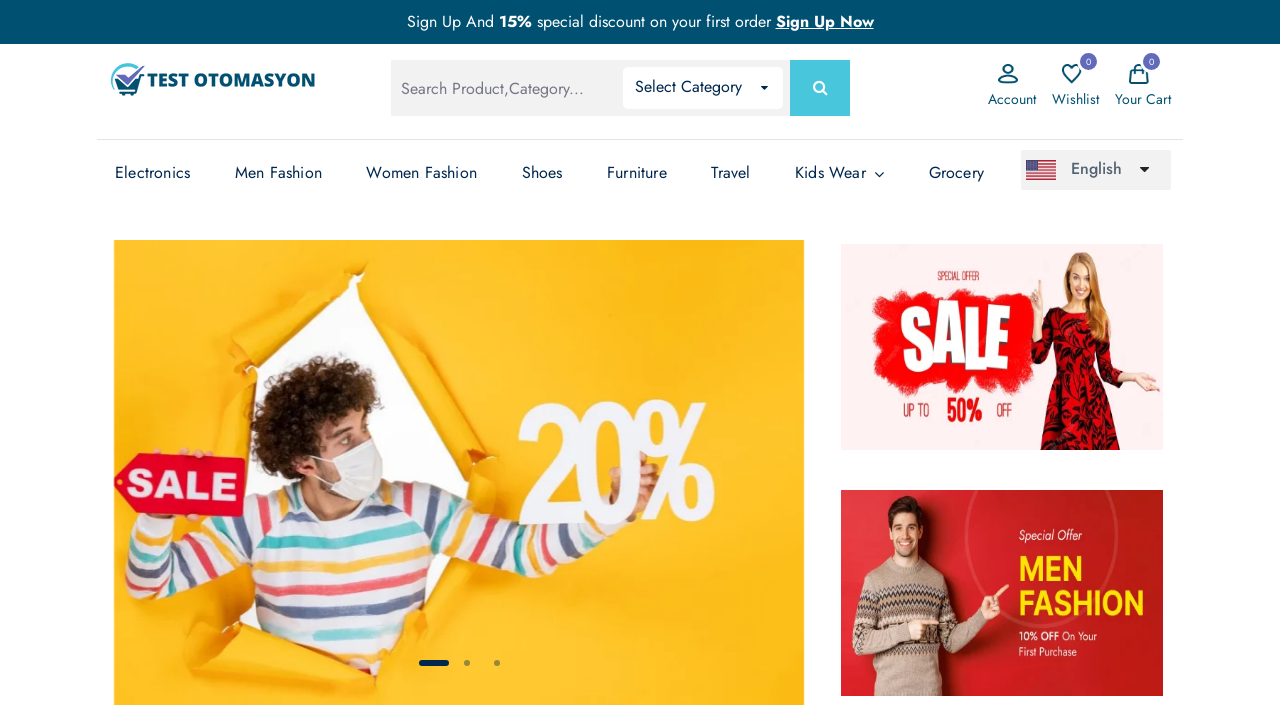

Clicked on Account link in menu at (1012, 99) on (//span[@class='menu-icon-text'])[1]
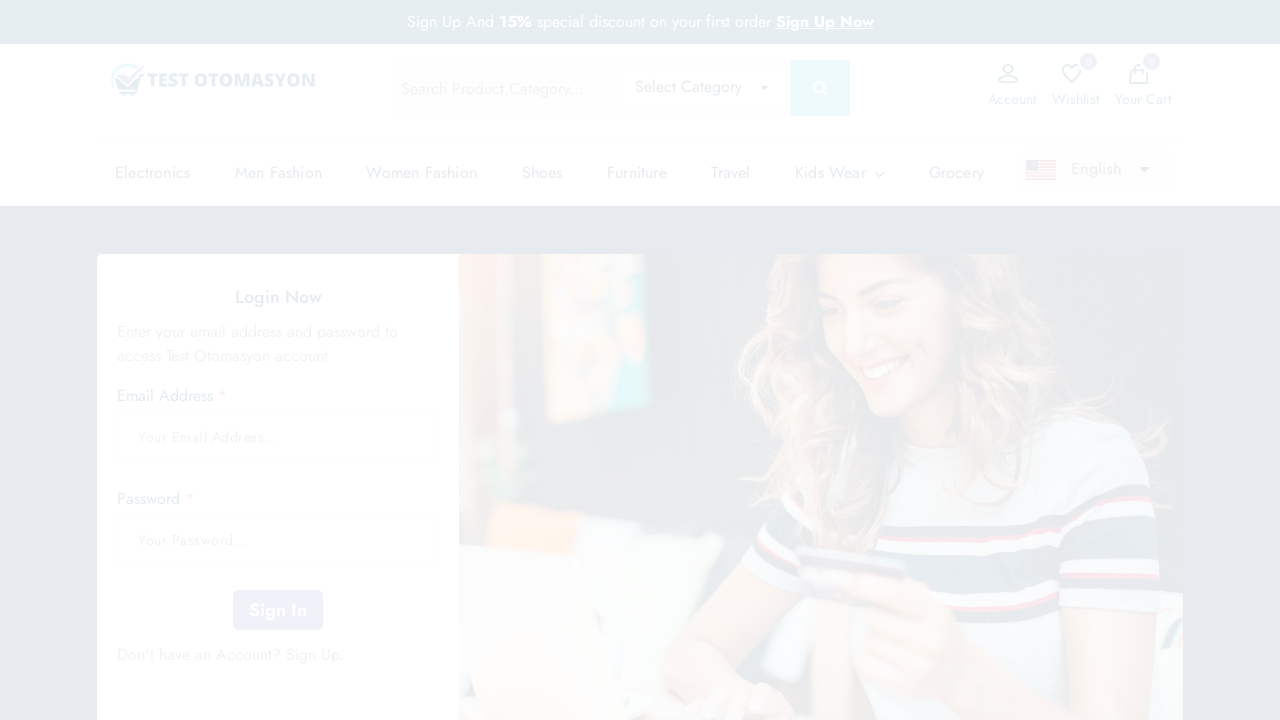

Scrolled down to view Sign Up link
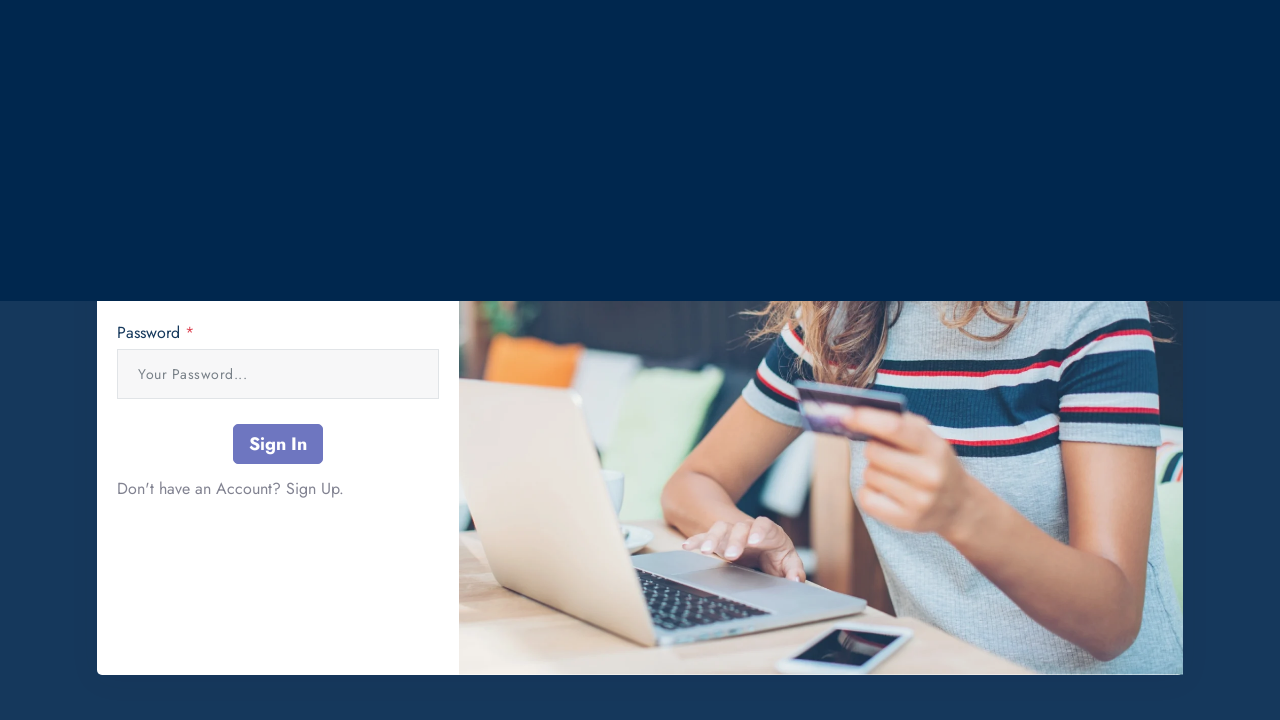

Clicked Sign Up link at (312, 24) on xpath=//*[@*='sign-up ']
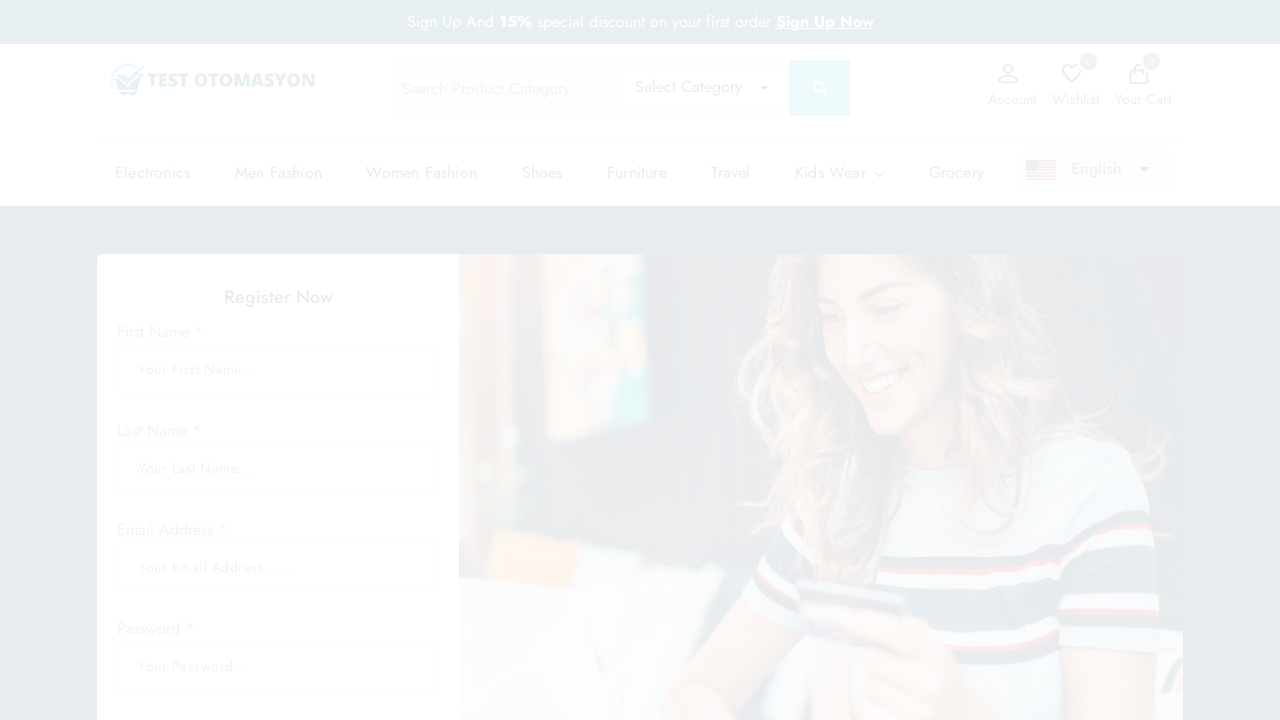

Registration form loaded
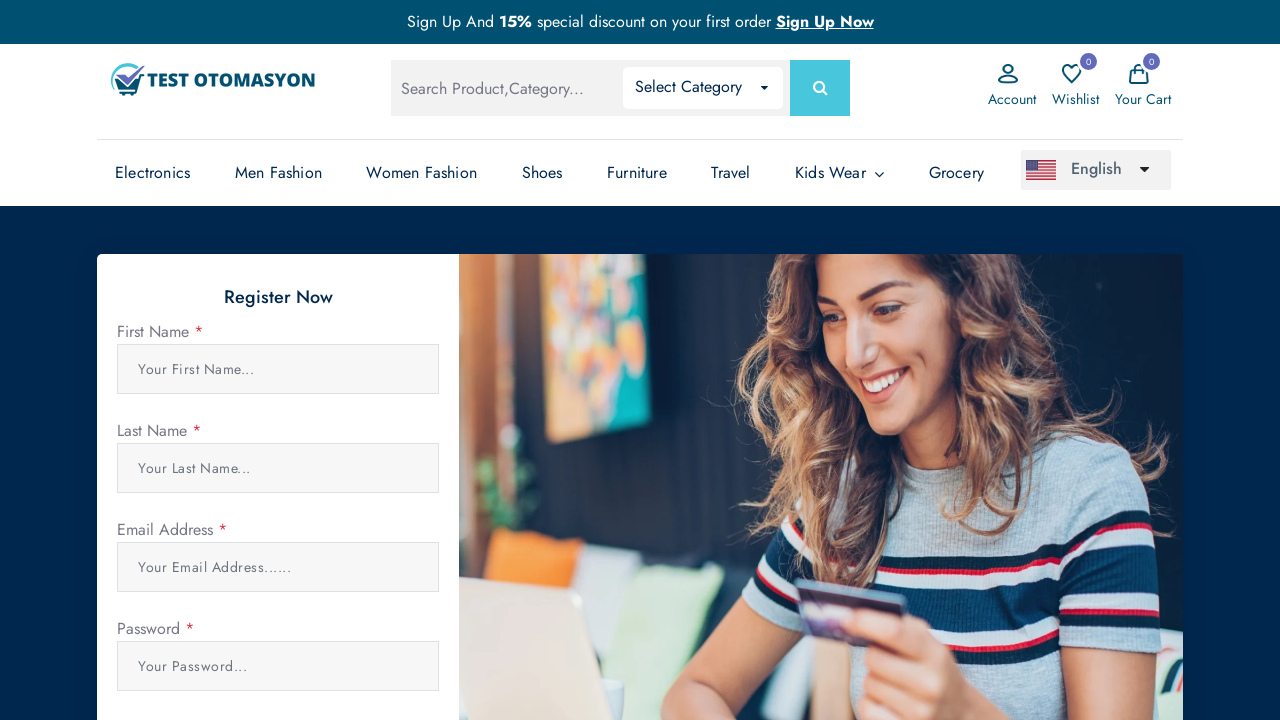

Clicked on First Name field at (278, 369) on xpath=//*[@id='firstName']
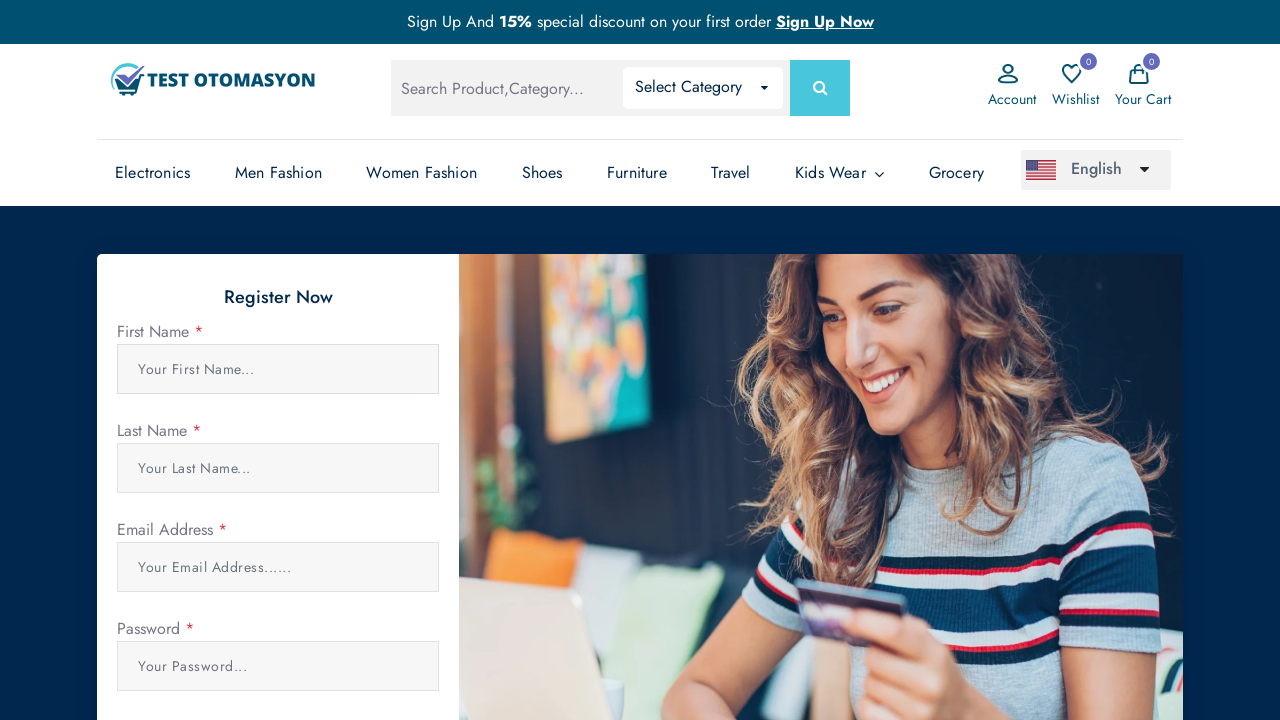

Entered first name 'Nazli' on //*[@id='firstName']
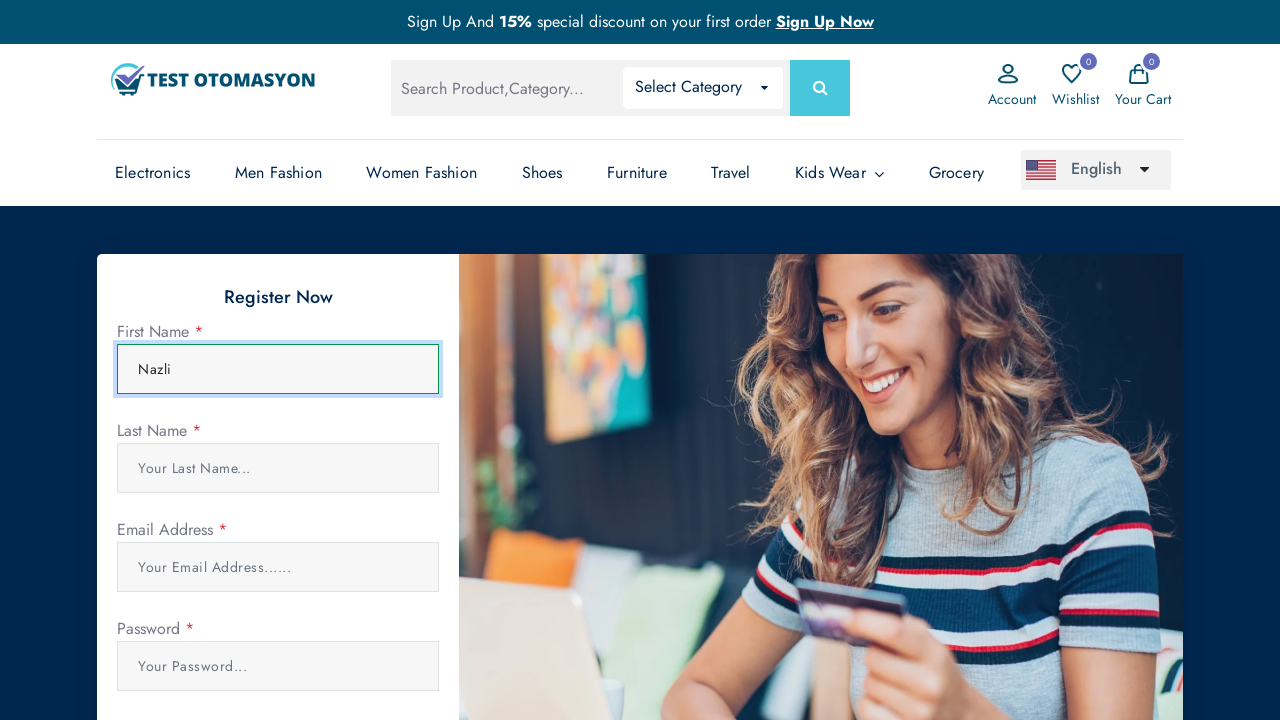

Tabbed to Last Name field
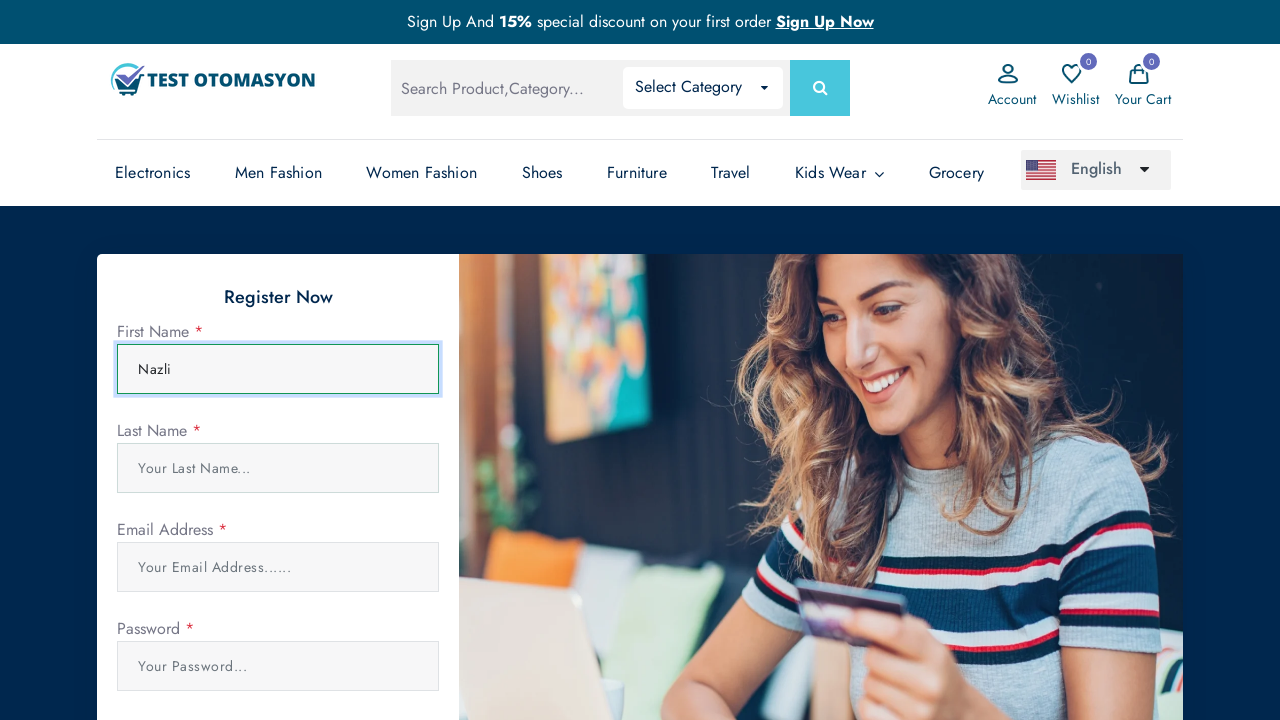

Entered last name 'Can'
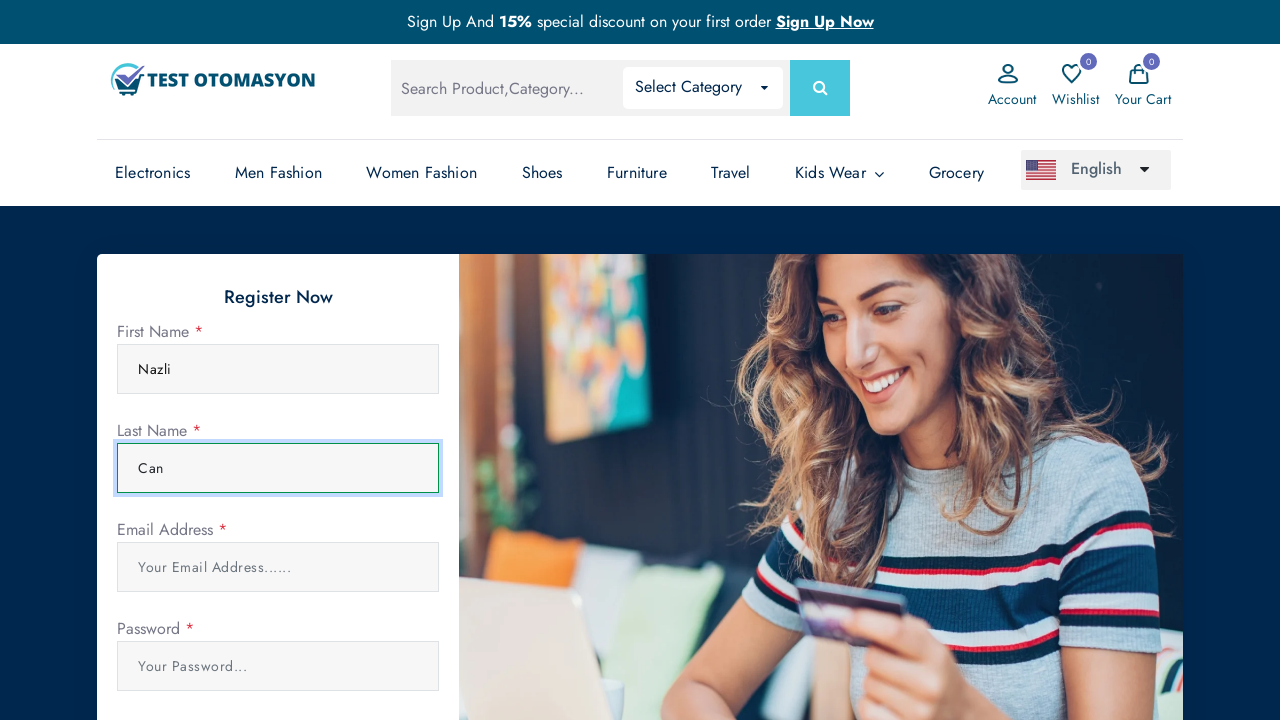

Tabbed to Email field
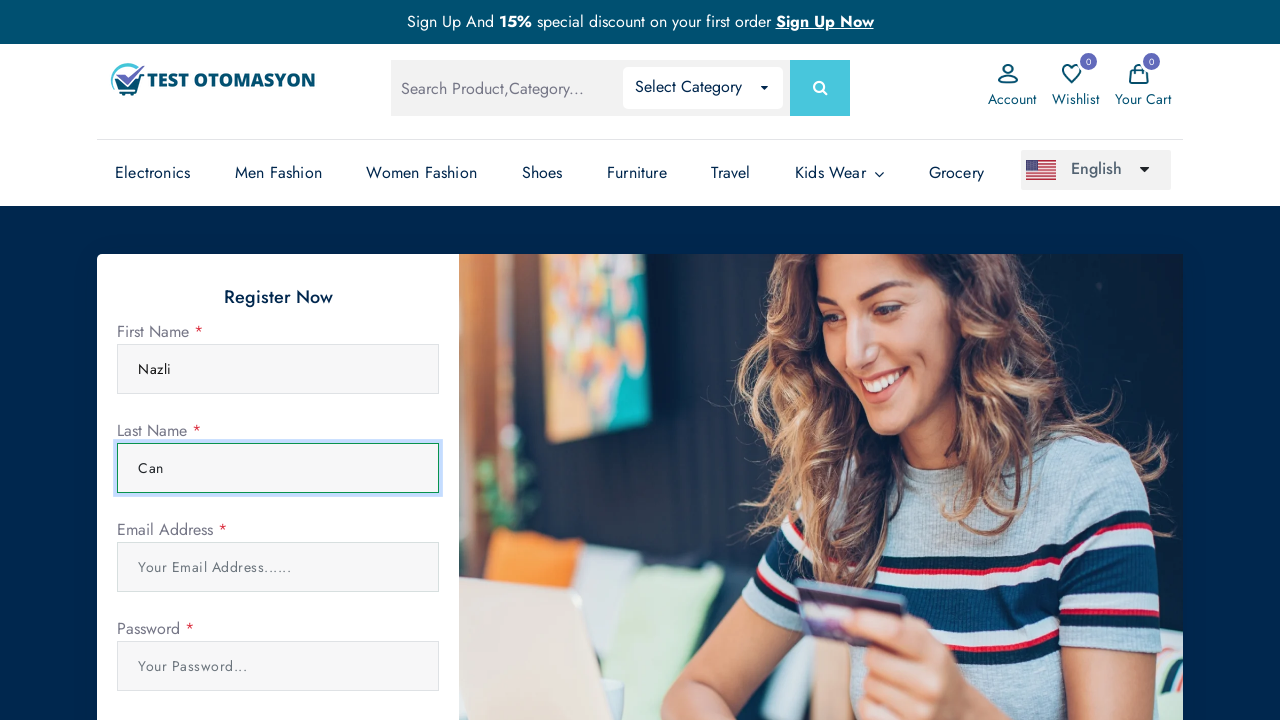

Entered email 'nazli@gmail.com'
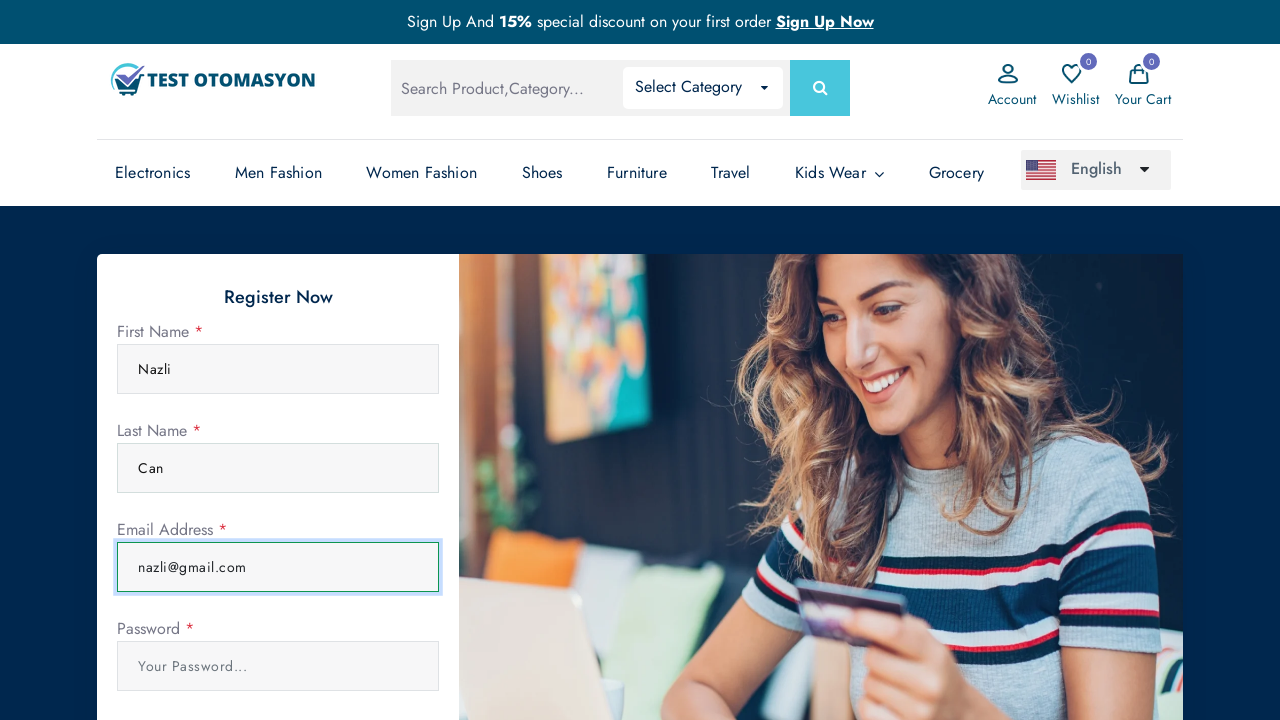

Tabbed to Password field
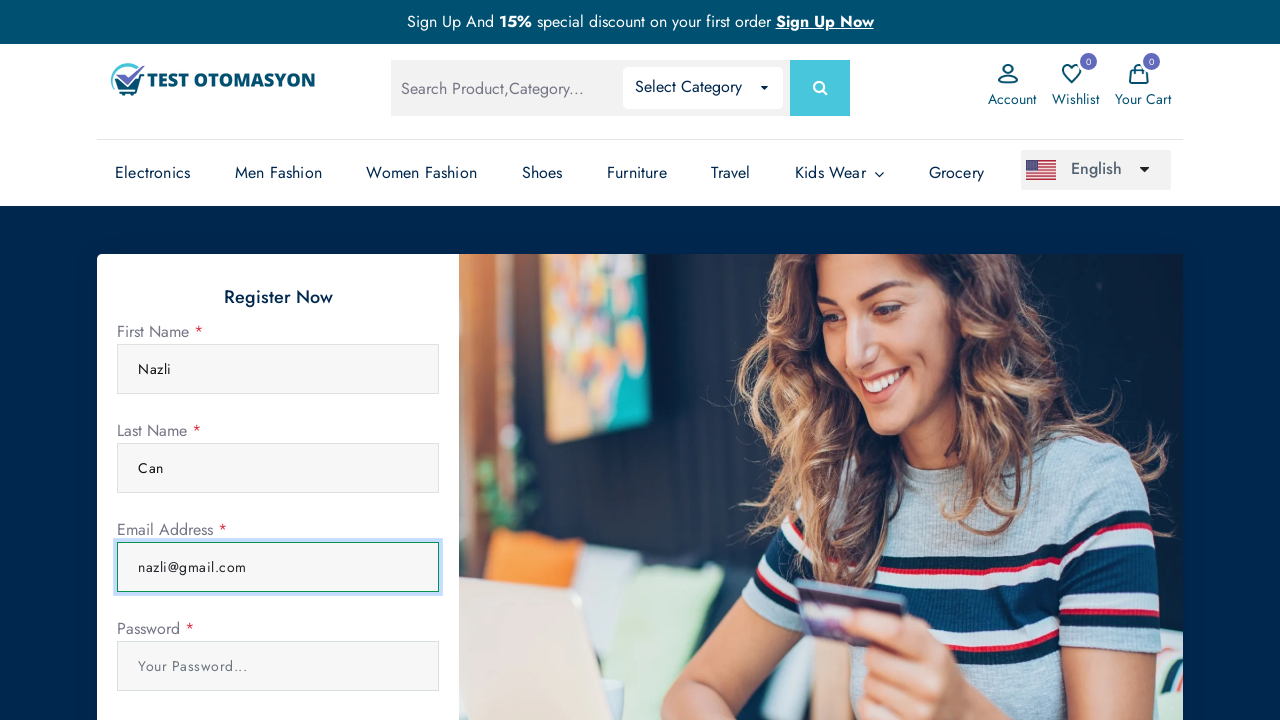

Entered password '12345'
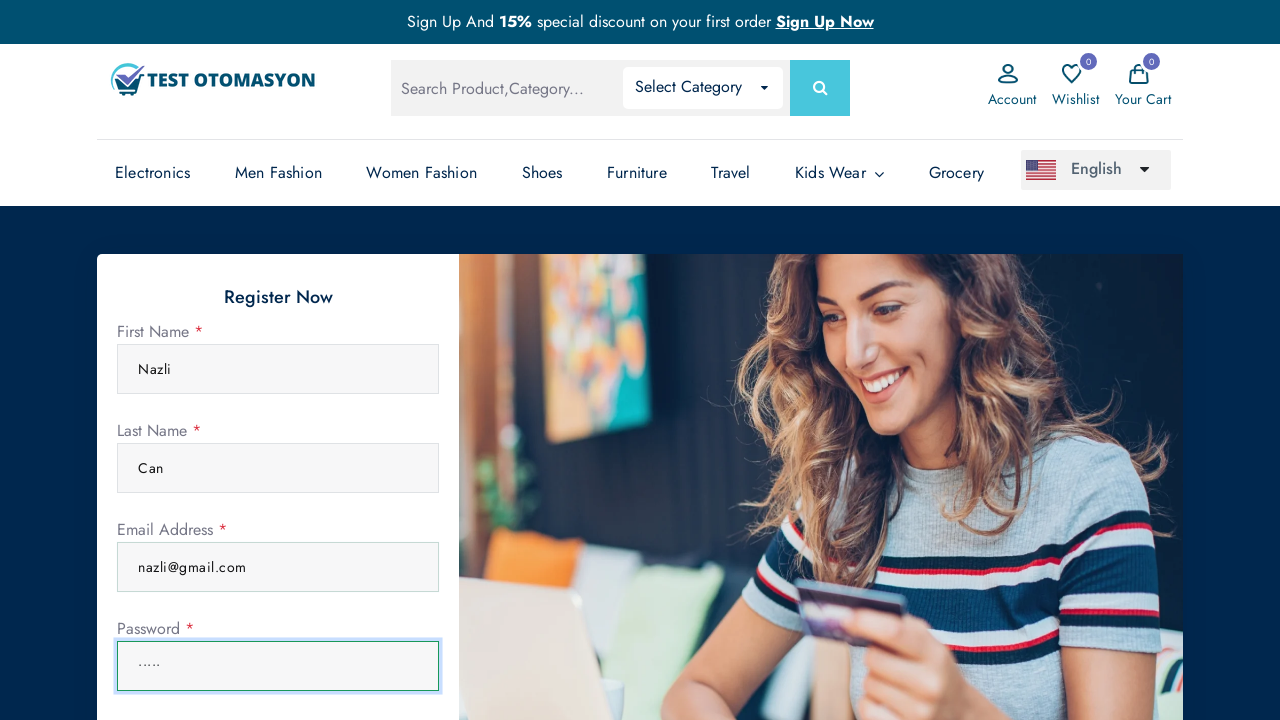

Tabbed to Confirm Password field
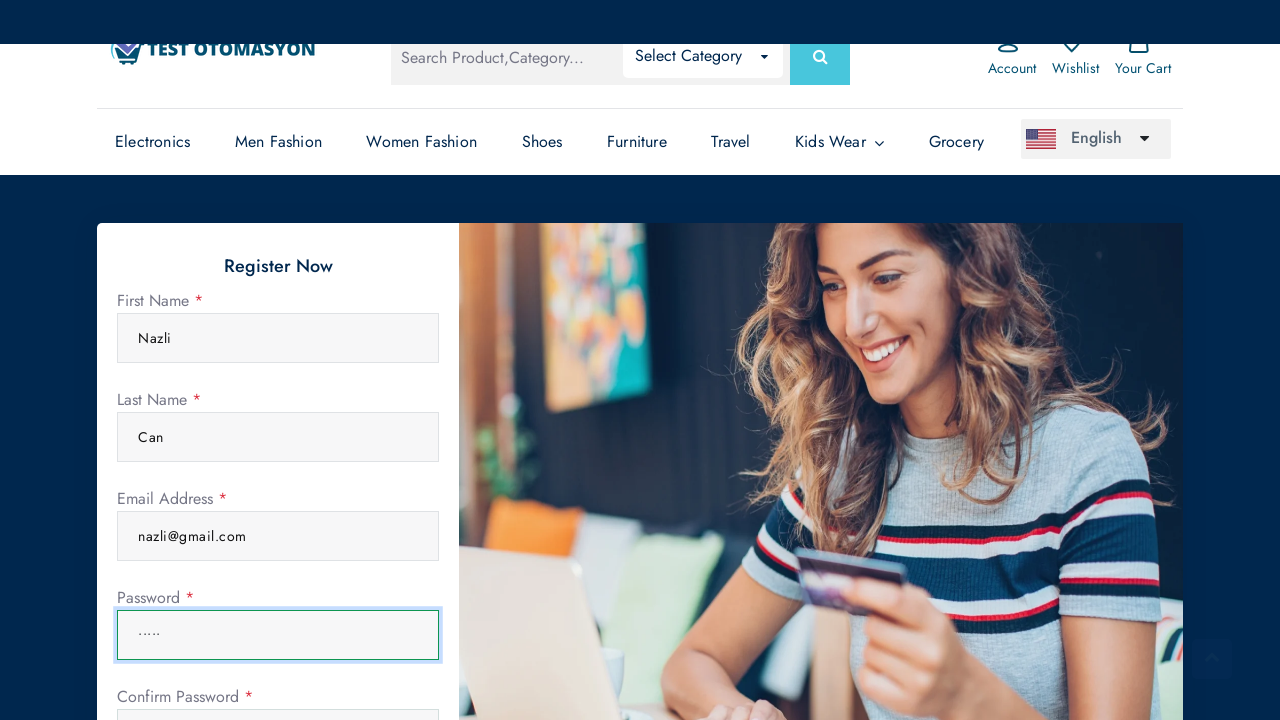

Entered confirm password '12345'
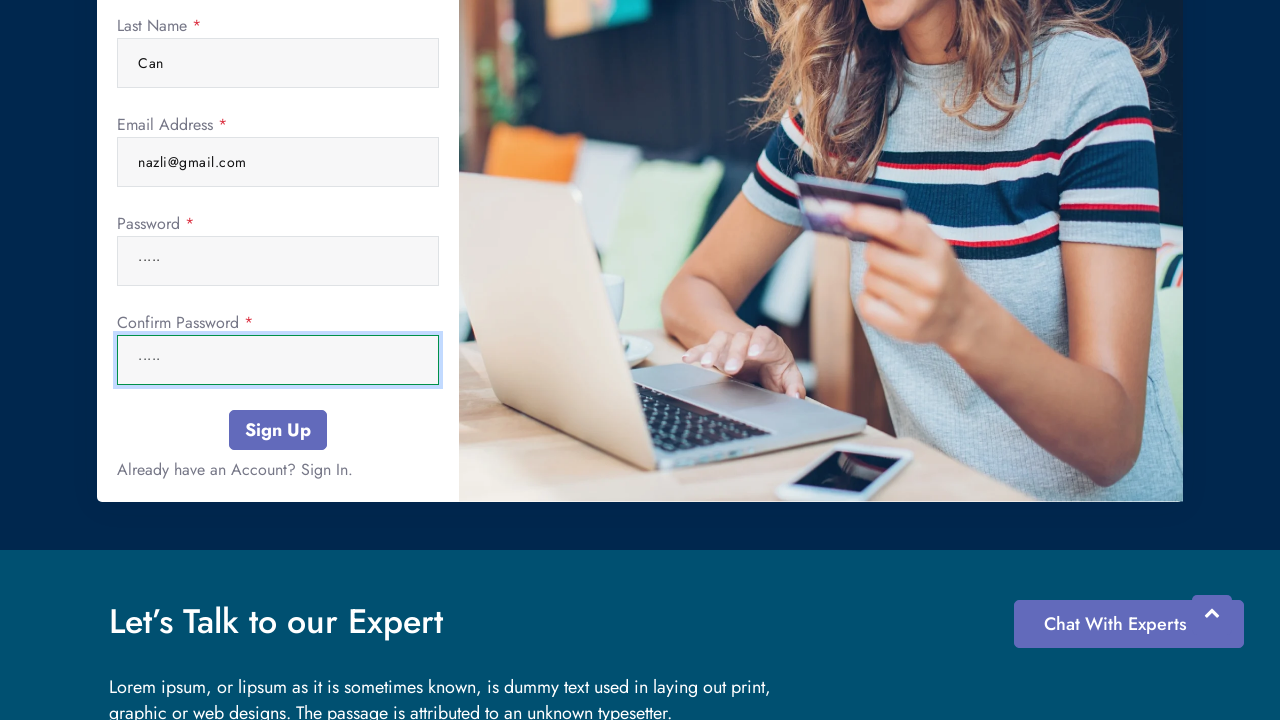

Scrolled down to view submit button
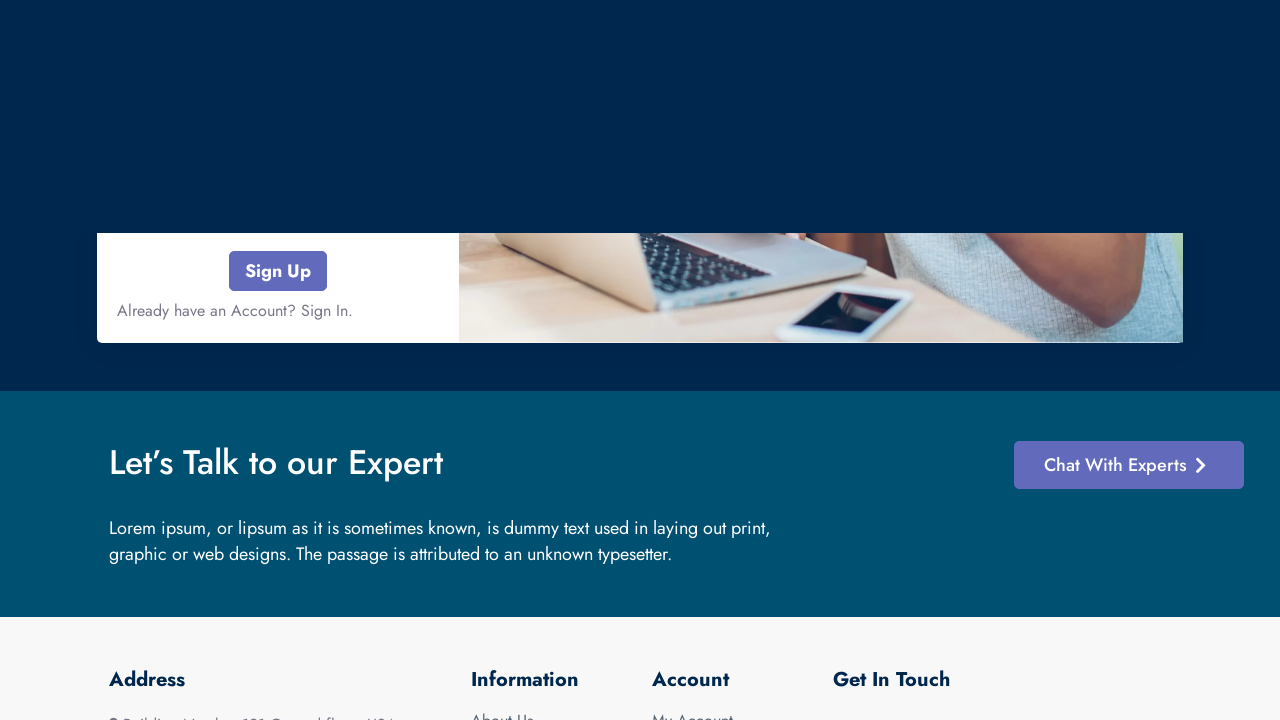

Clicked submit button to create account at (278, 20) on #btn-submit-form
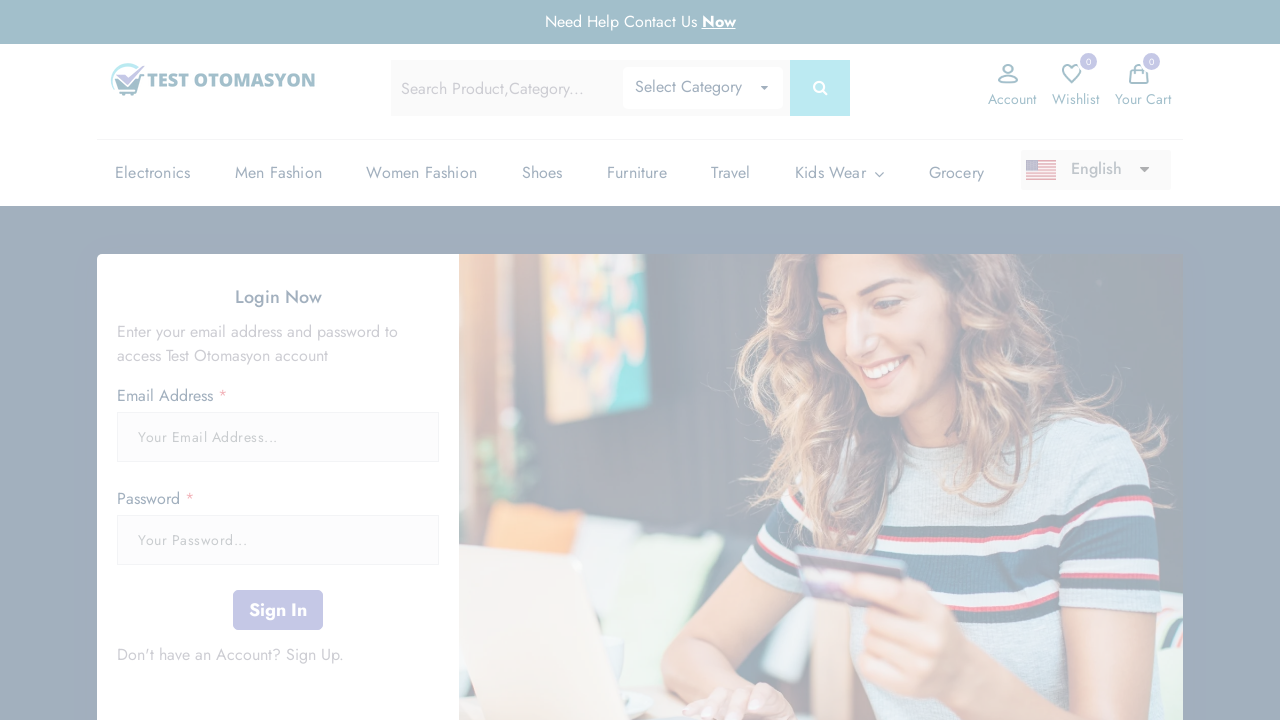

Filled login form email field with 'nazli@gmail.com' on //*[@id='email']
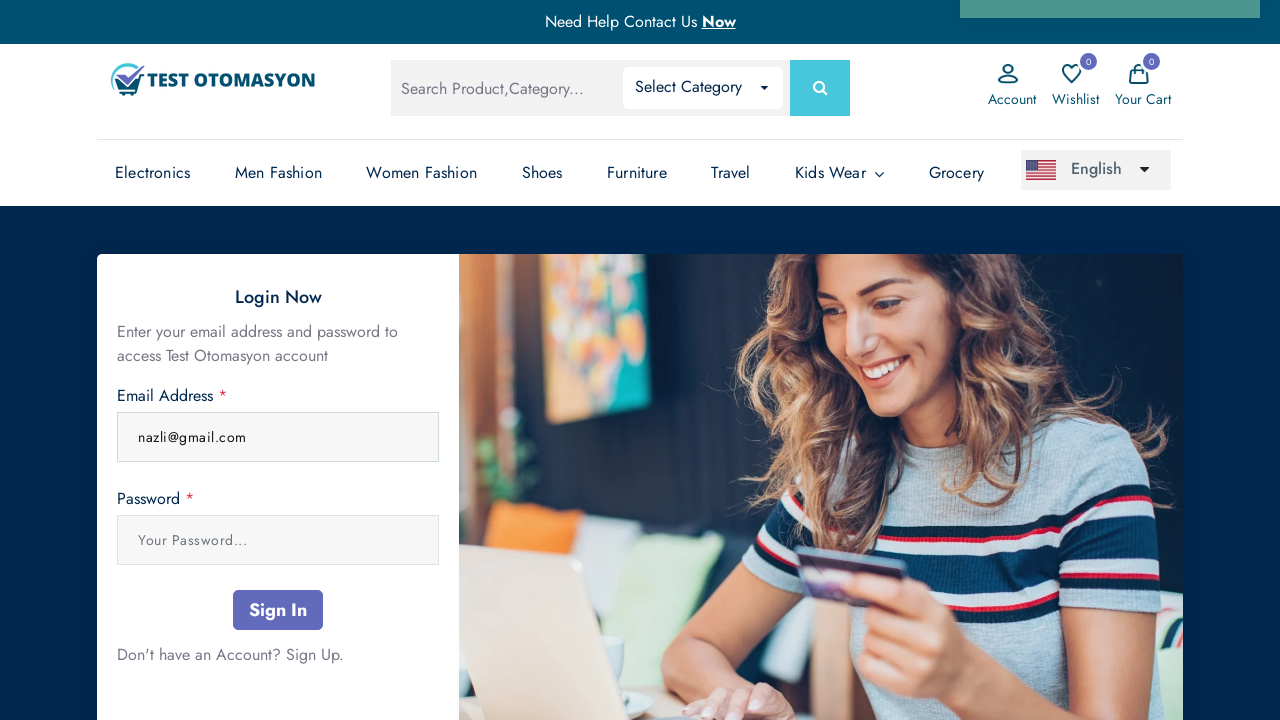

Tabbed to password field in login form
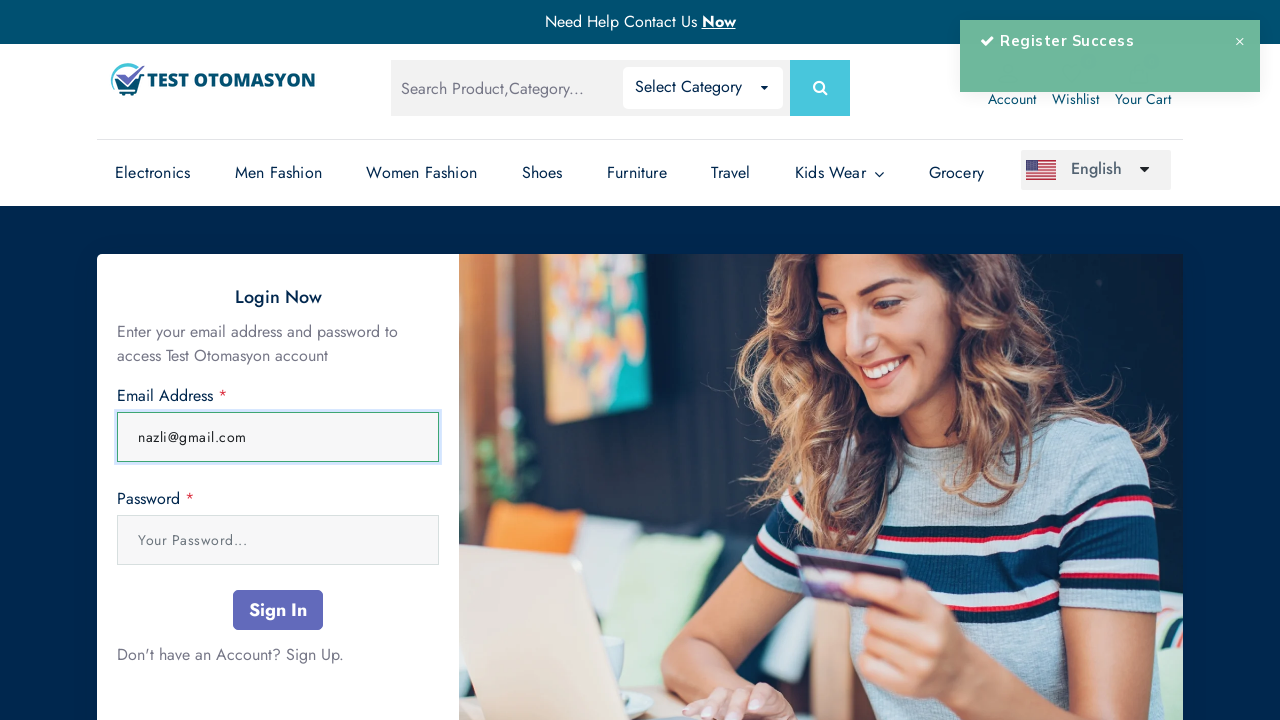

Entered login password '12345'
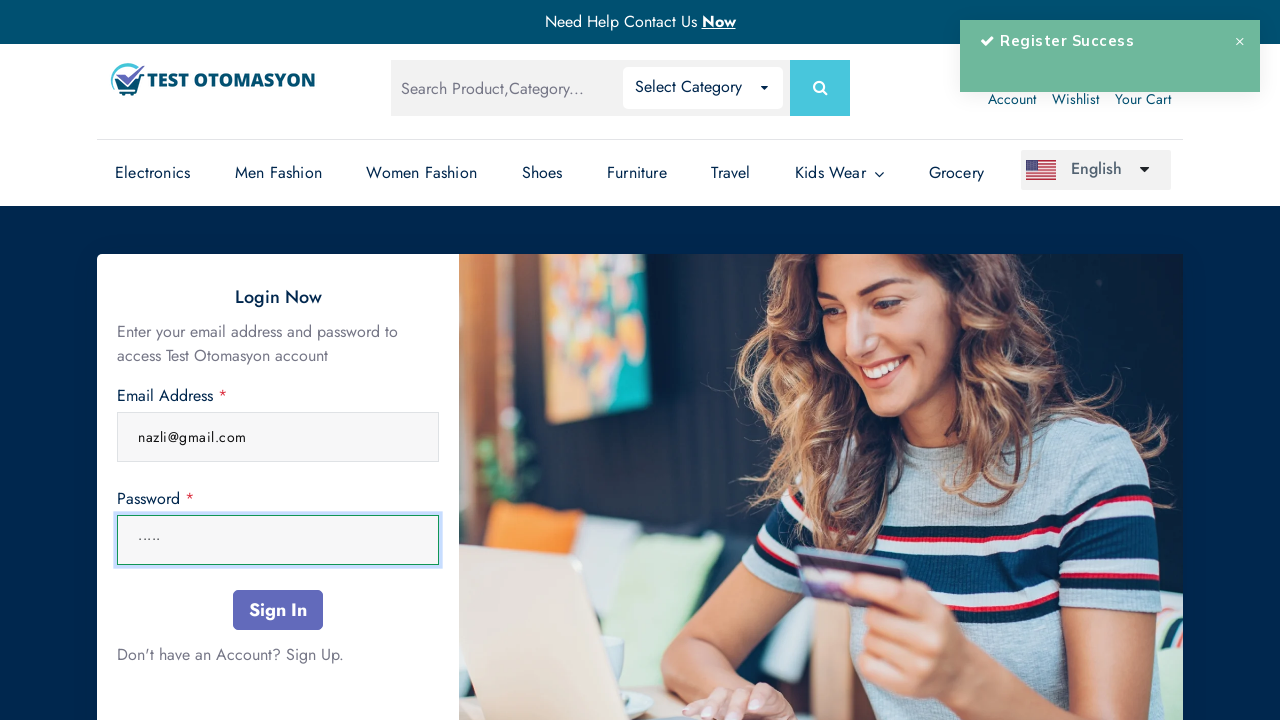

Scrolled down to view login button
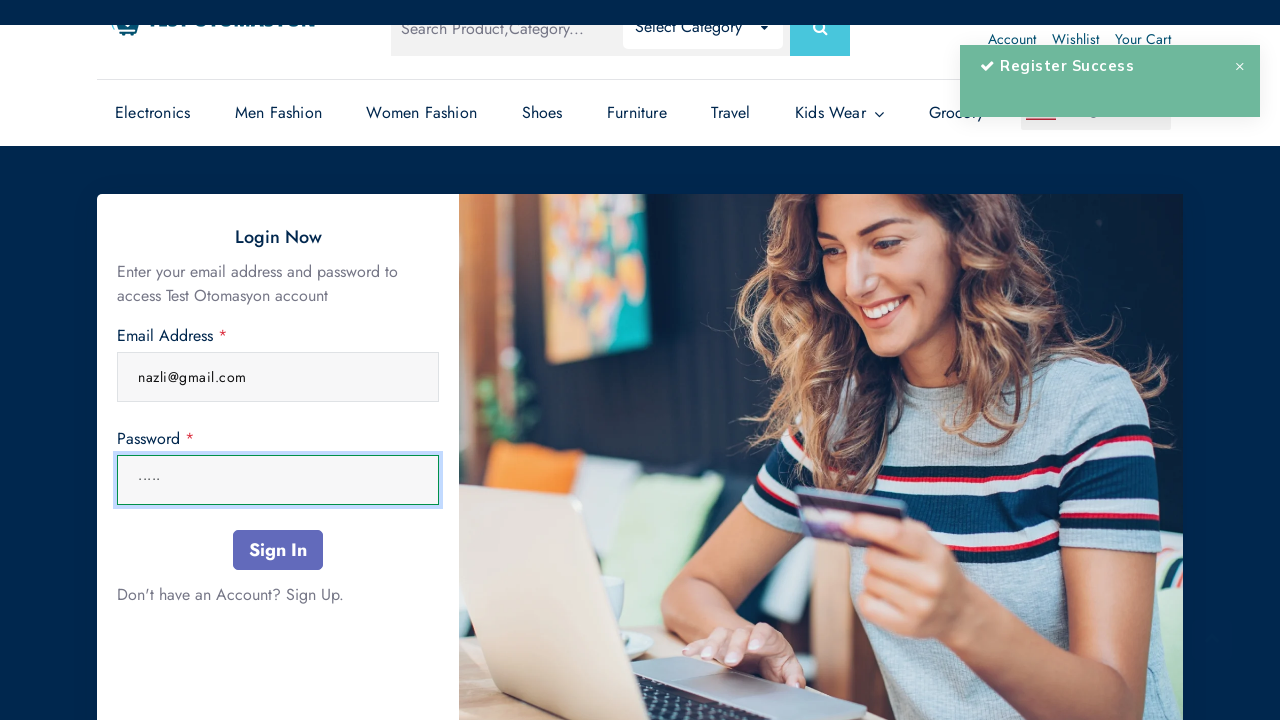

Clicked login button to authenticate at (278, 360) on #submitlogin
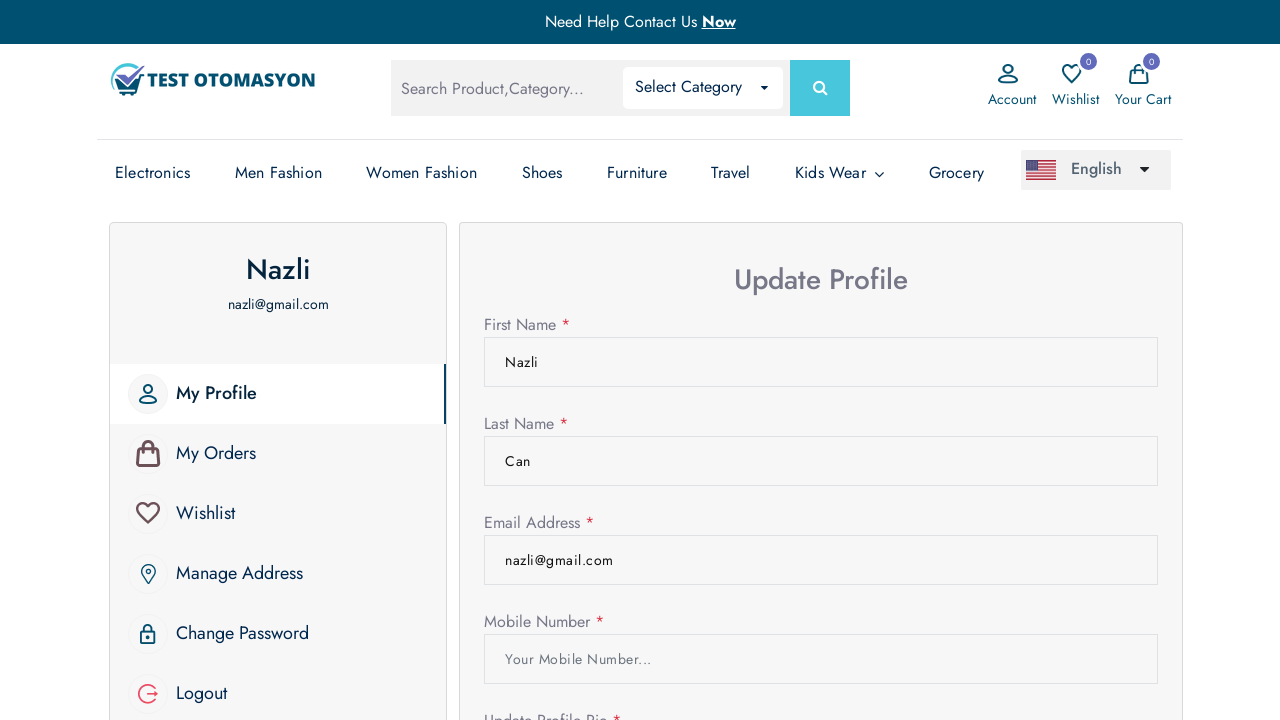

Located logout button element
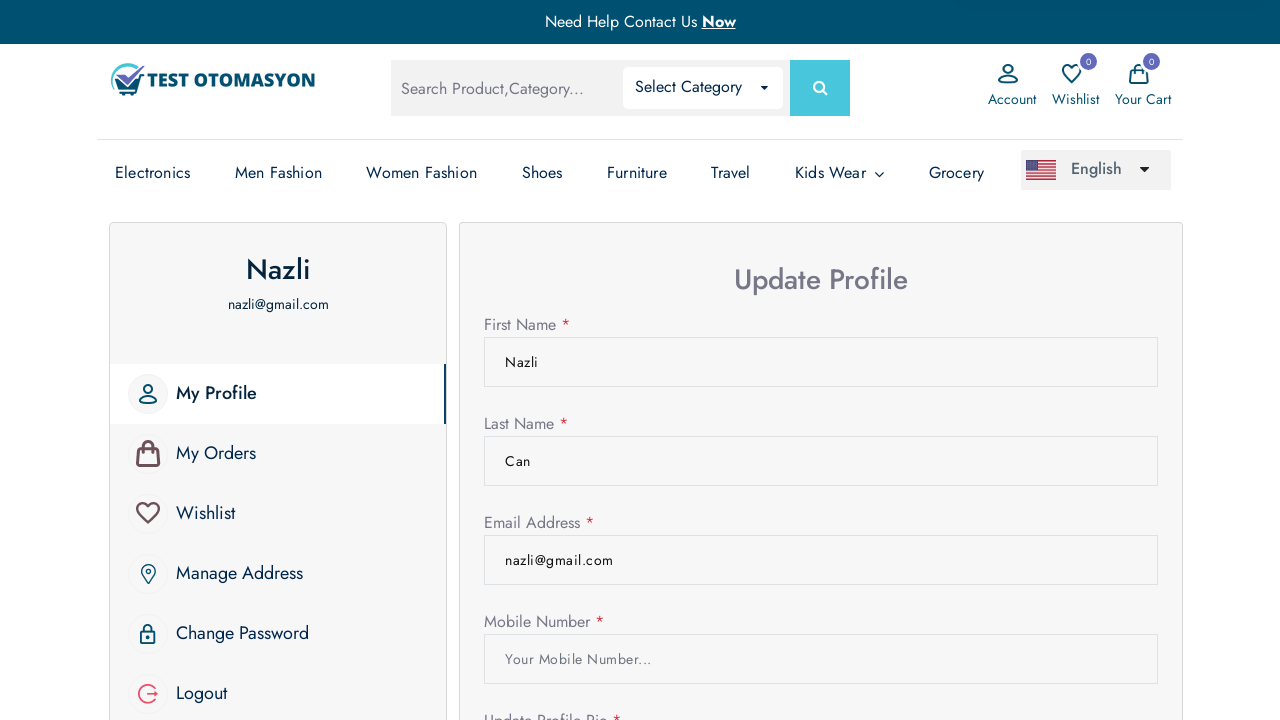

Verified logout button is visible - login successful
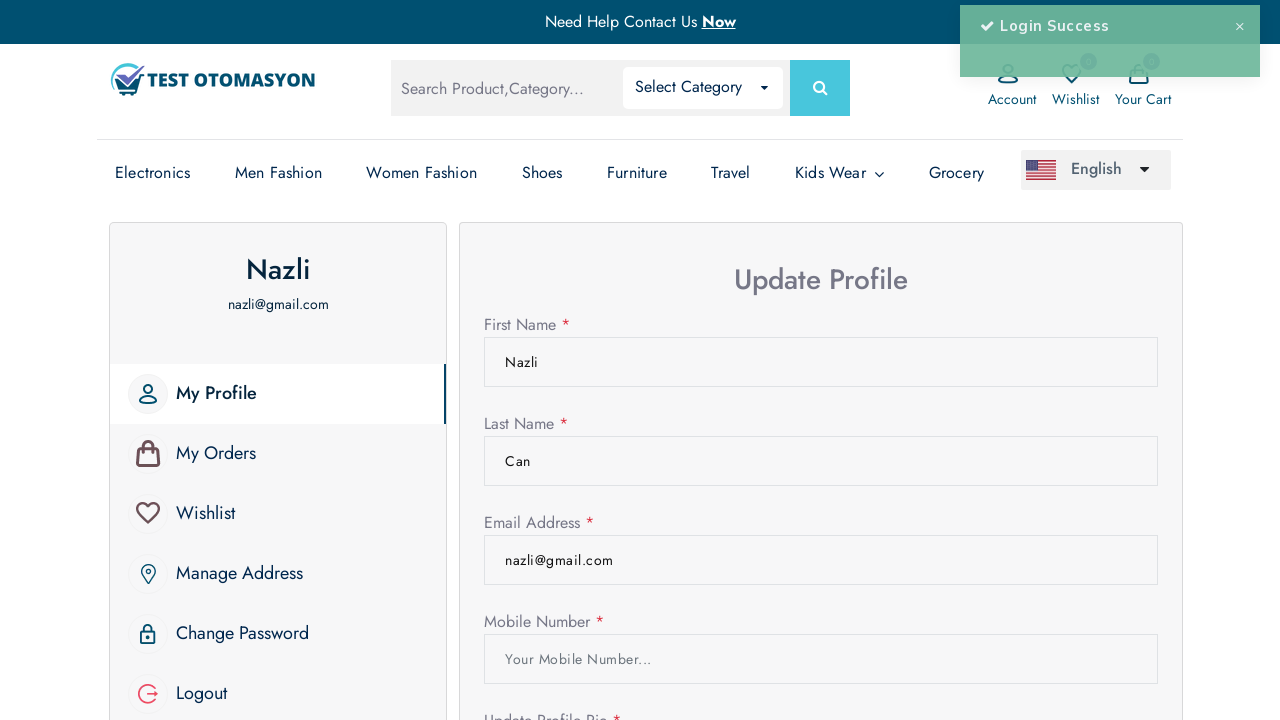

Scrolled down to view logout button
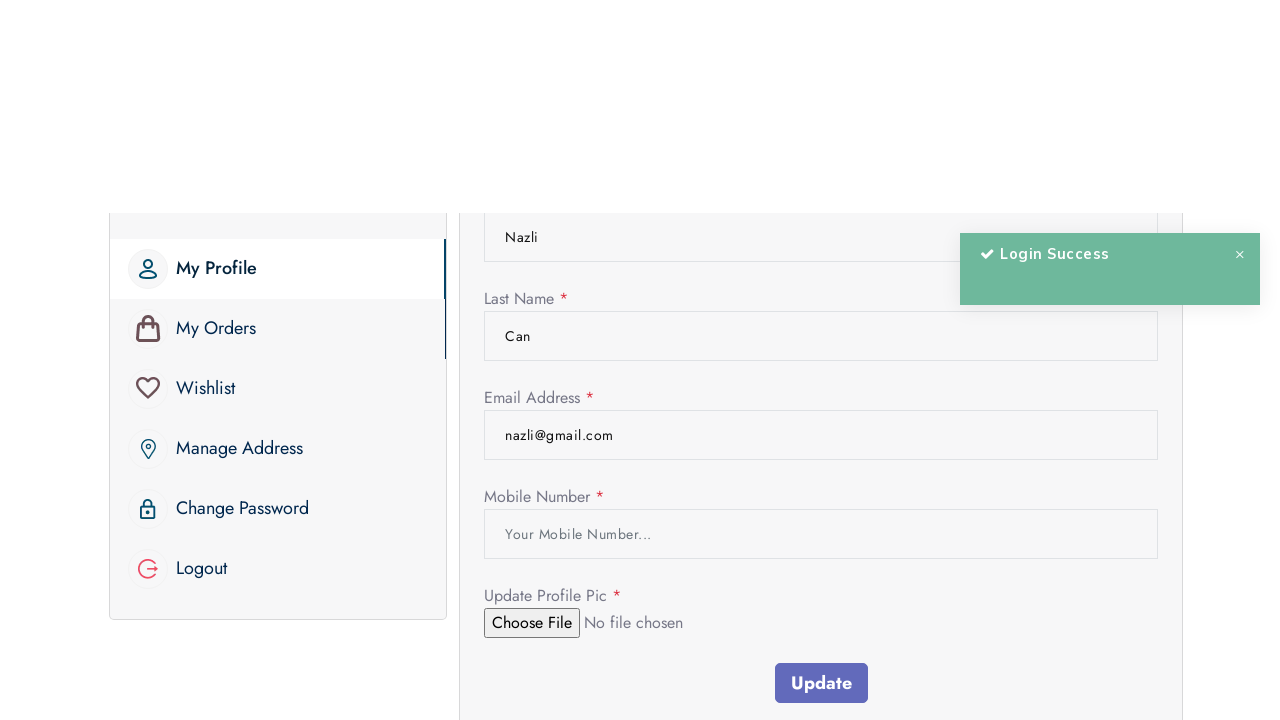

Clicked logout button to end session at (202, 64) on xpath=//span[.='Logout']
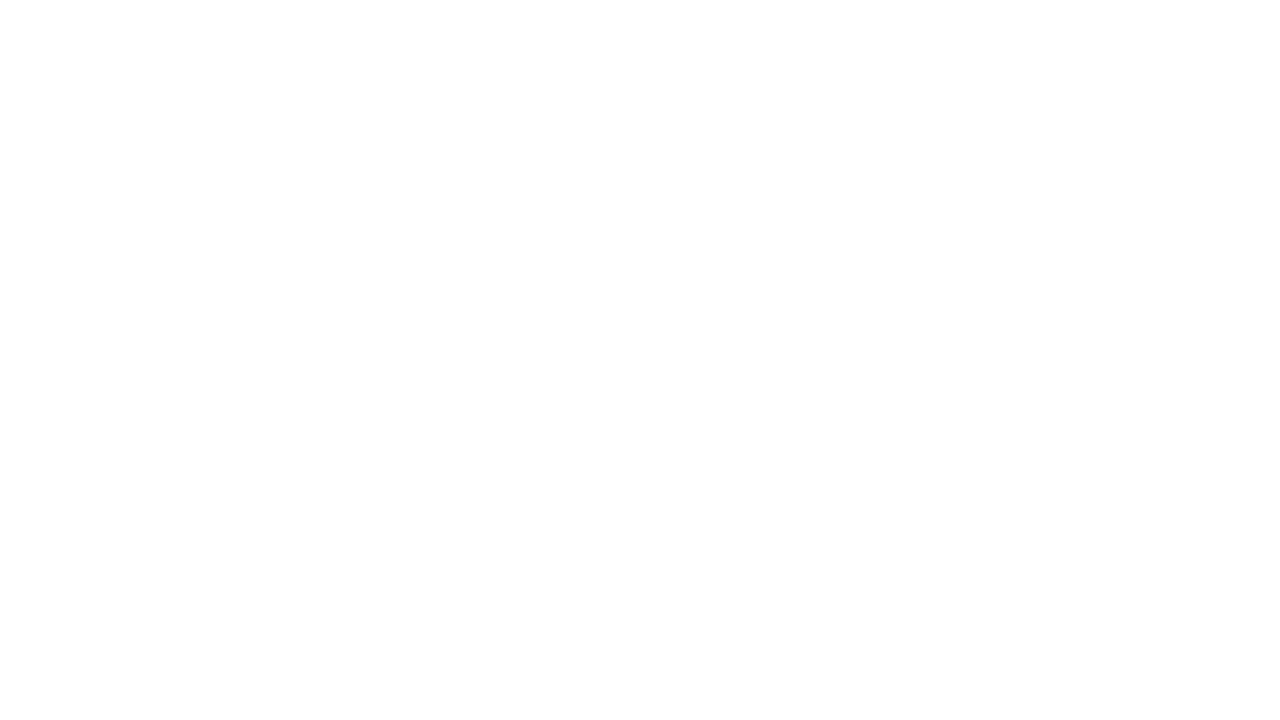

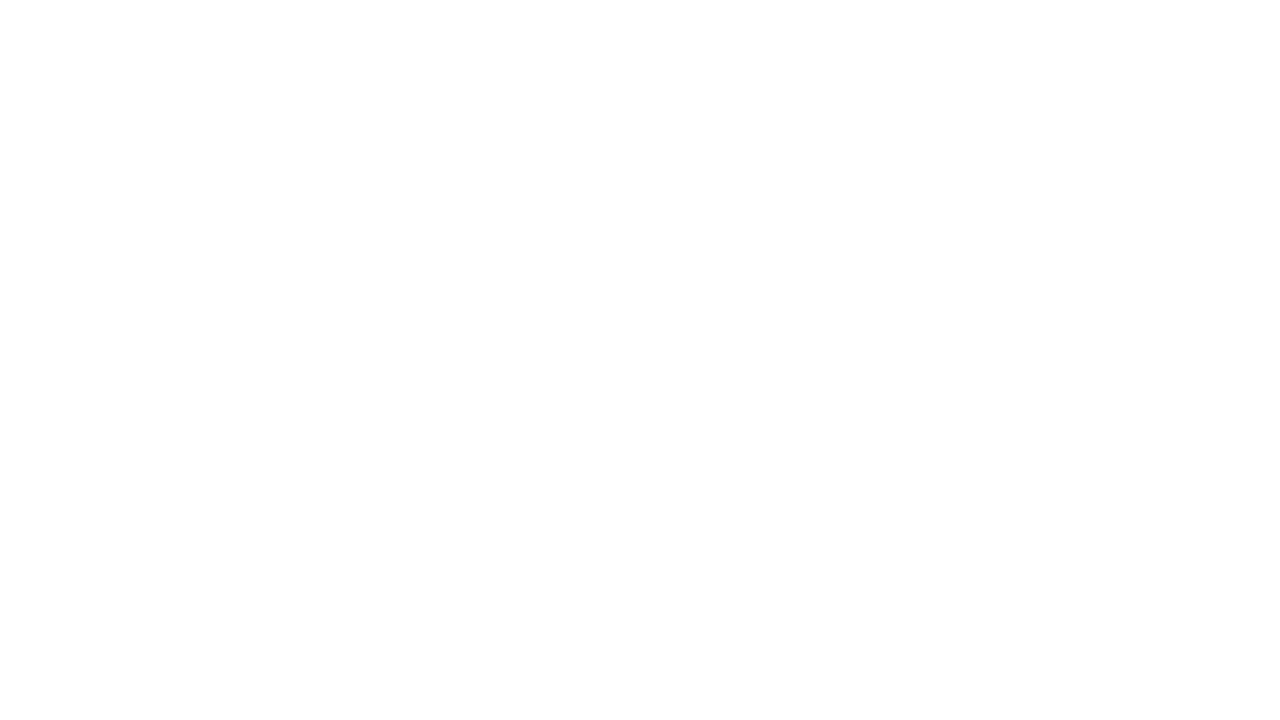